Tests dropdown selection functionality by selecting a state and corresponding city from dropdown menus

Starting URL: https://www.tutorialspoint.com/selenium/practice/selenium_automation_practice.php

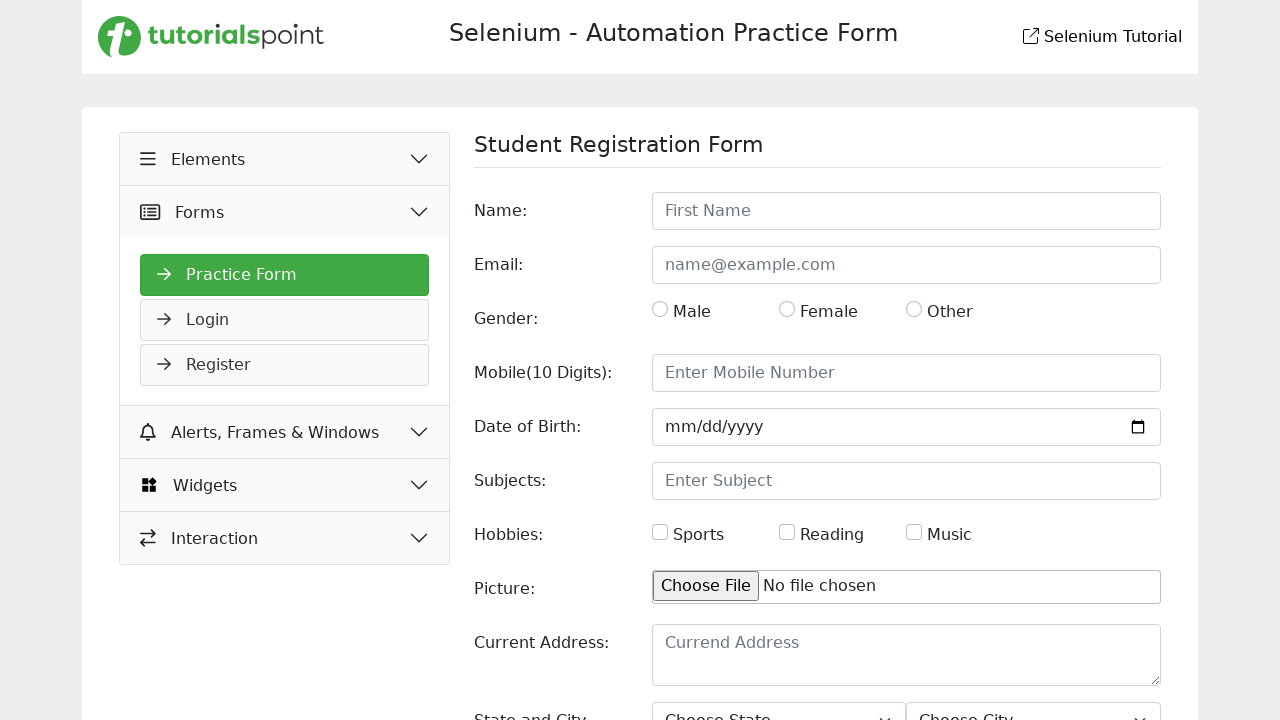

Selected 'Uttar Pradesh' from state dropdown on #state
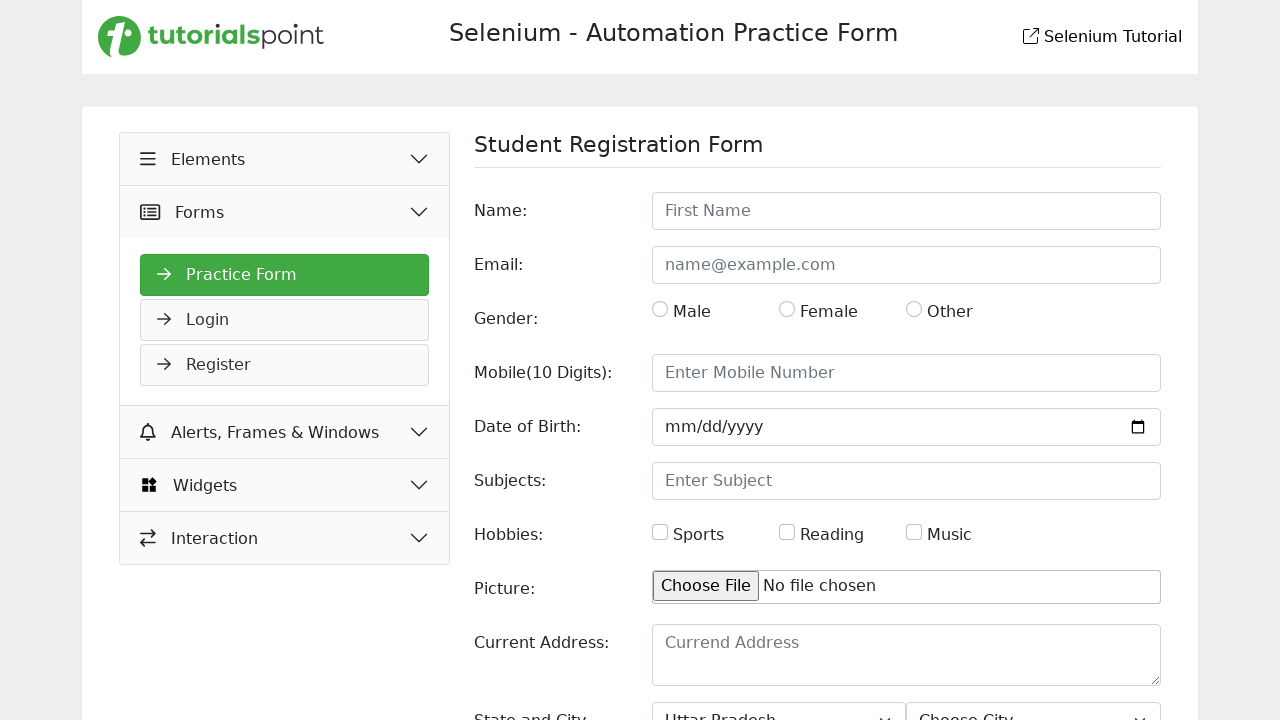

Selected 'Lucknow' from city dropdown on #city
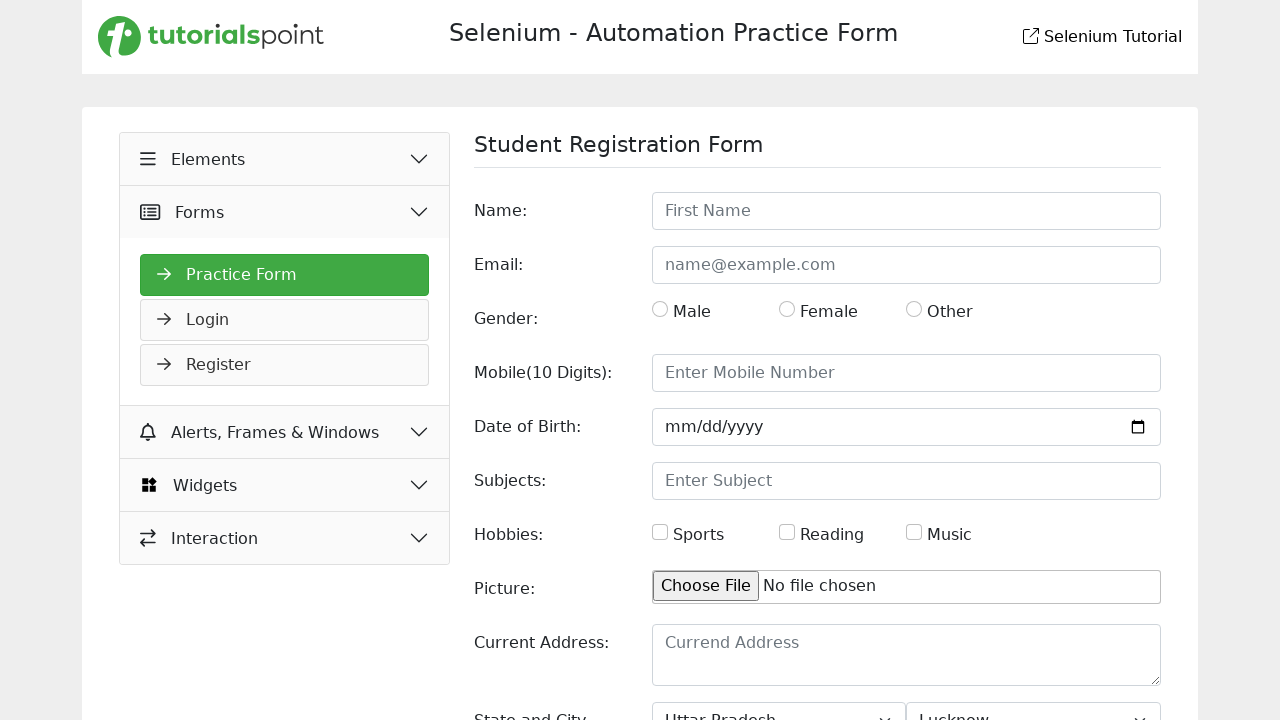

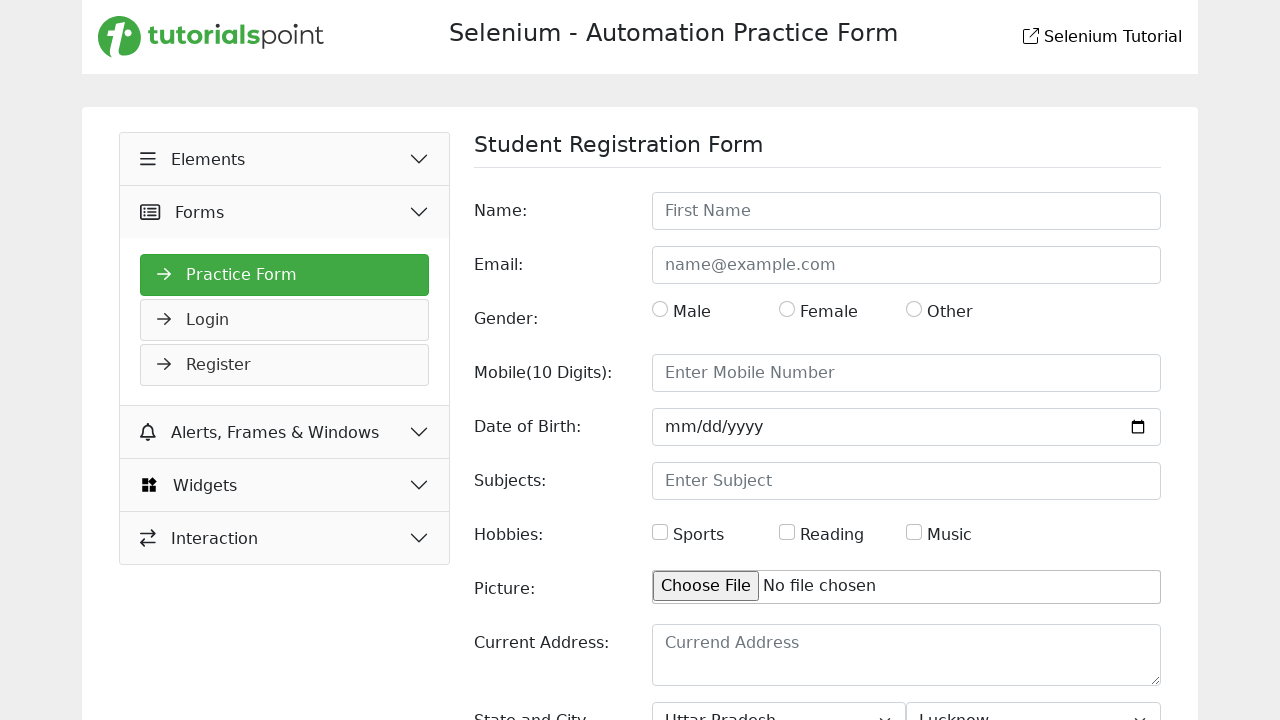